Tests editing a todo item by double-clicking, changing the text, and pressing Enter.

Starting URL: https://demo.playwright.dev/todomvc

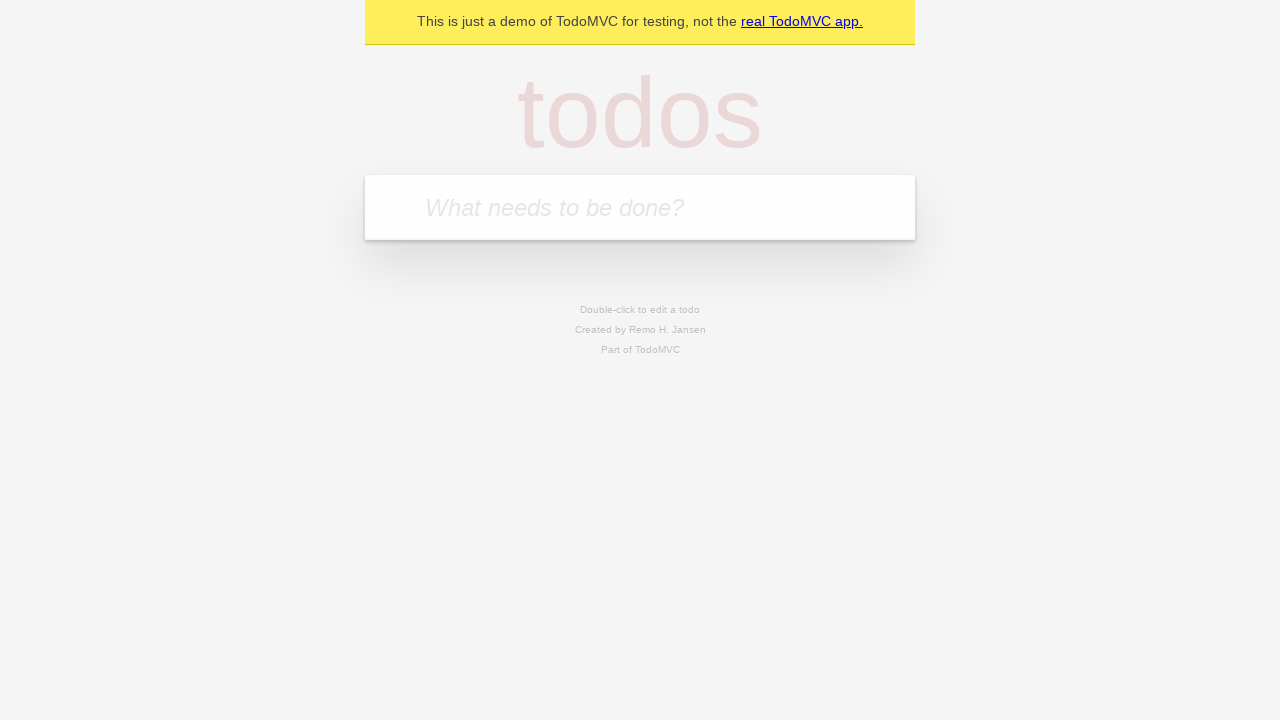

Filled todo input with 'buy some cheese' on internal:attr=[placeholder="What needs to be done?"i]
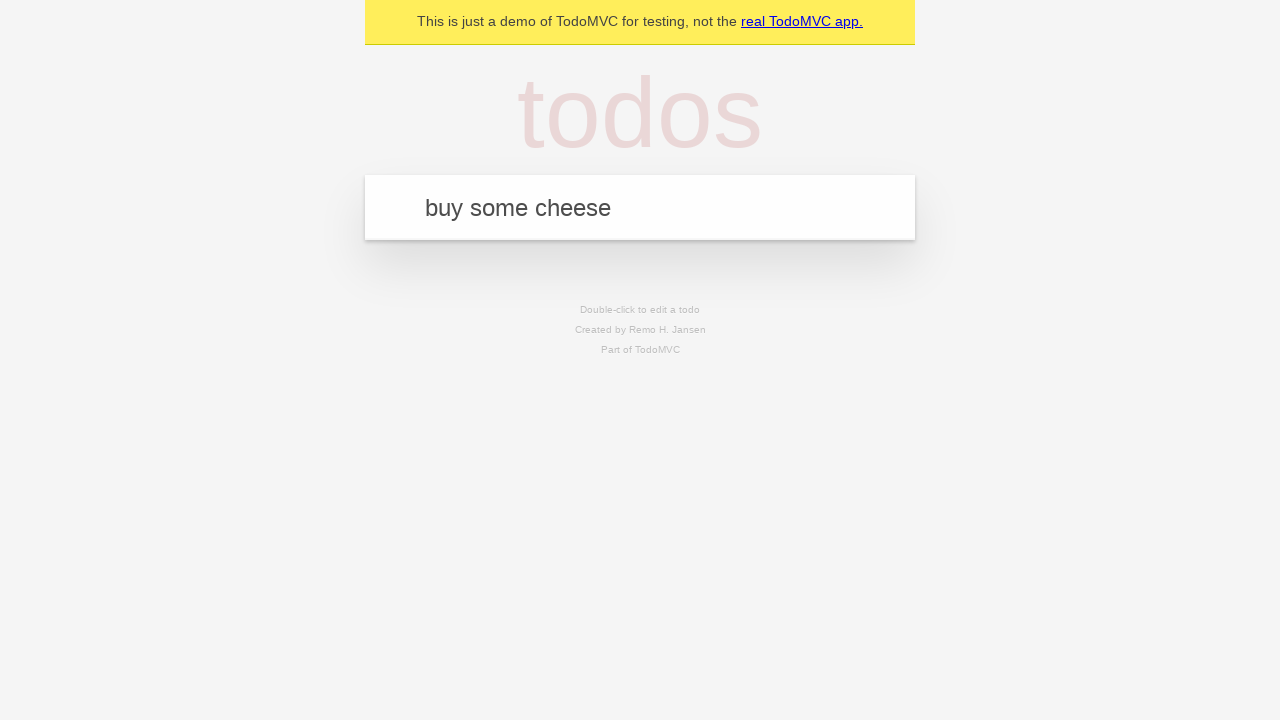

Pressed Enter to create first todo item on internal:attr=[placeholder="What needs to be done?"i]
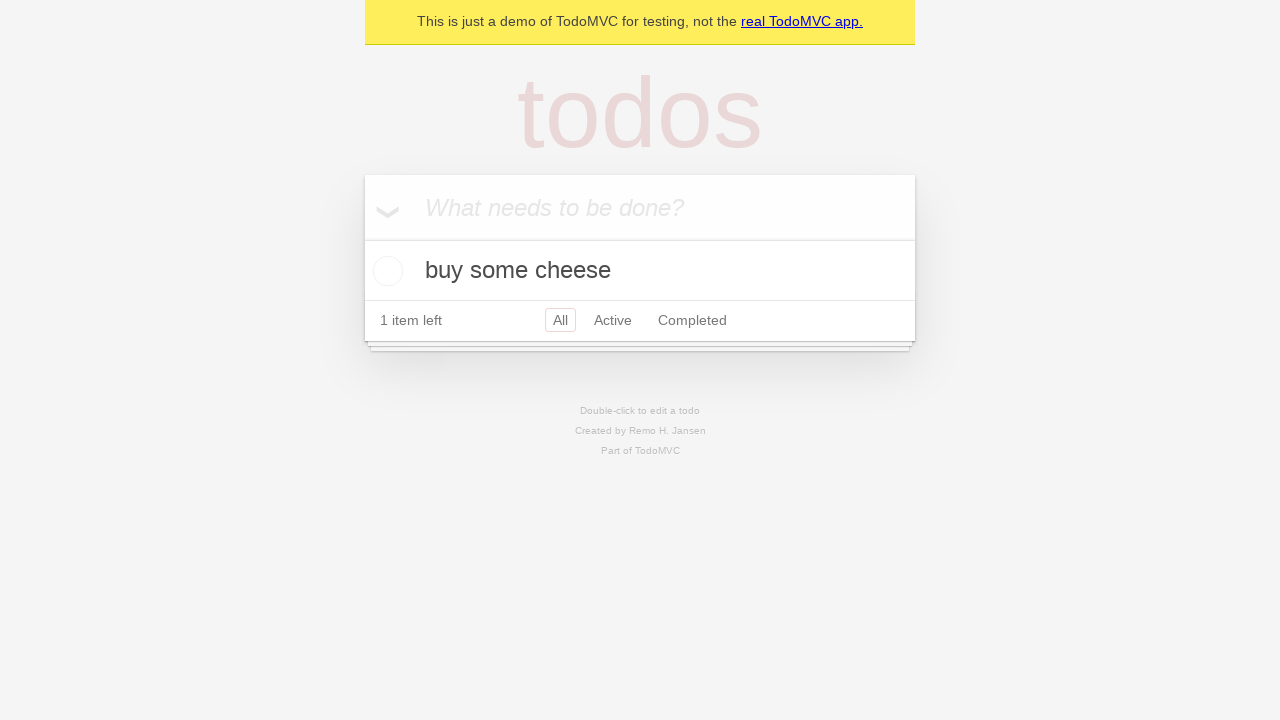

Filled todo input with 'feed the cat' on internal:attr=[placeholder="What needs to be done?"i]
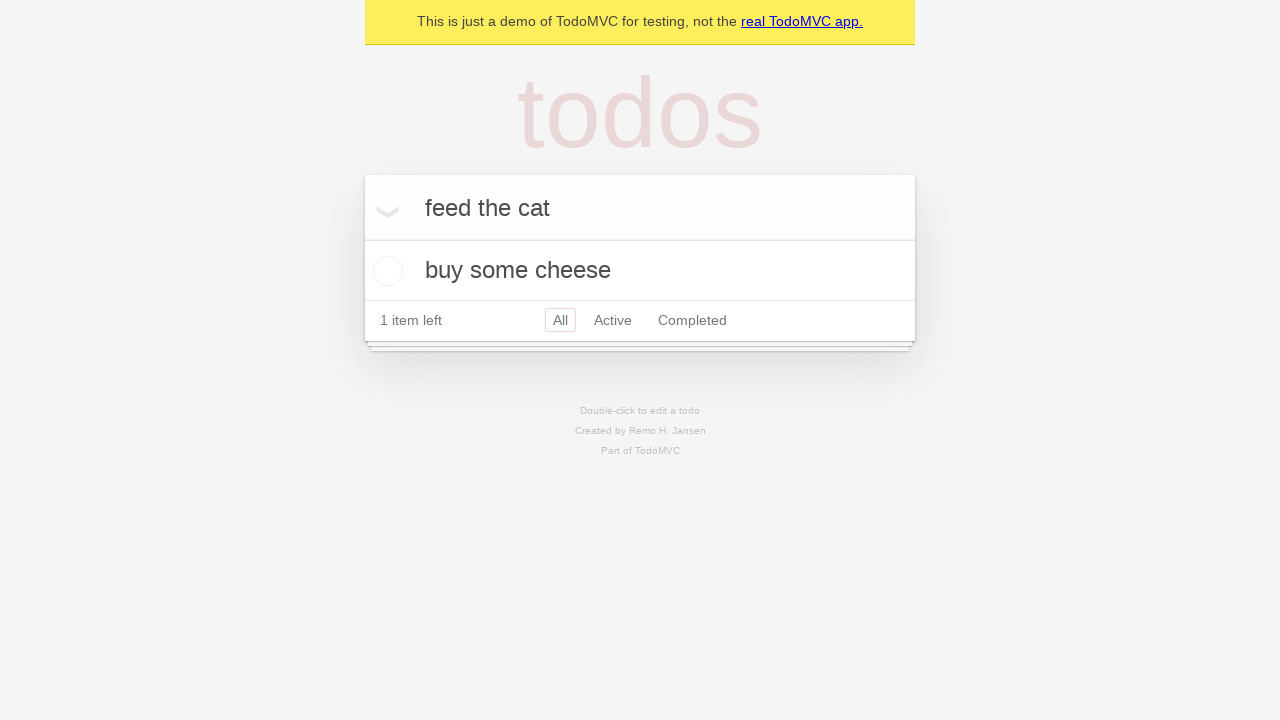

Pressed Enter to create second todo item on internal:attr=[placeholder="What needs to be done?"i]
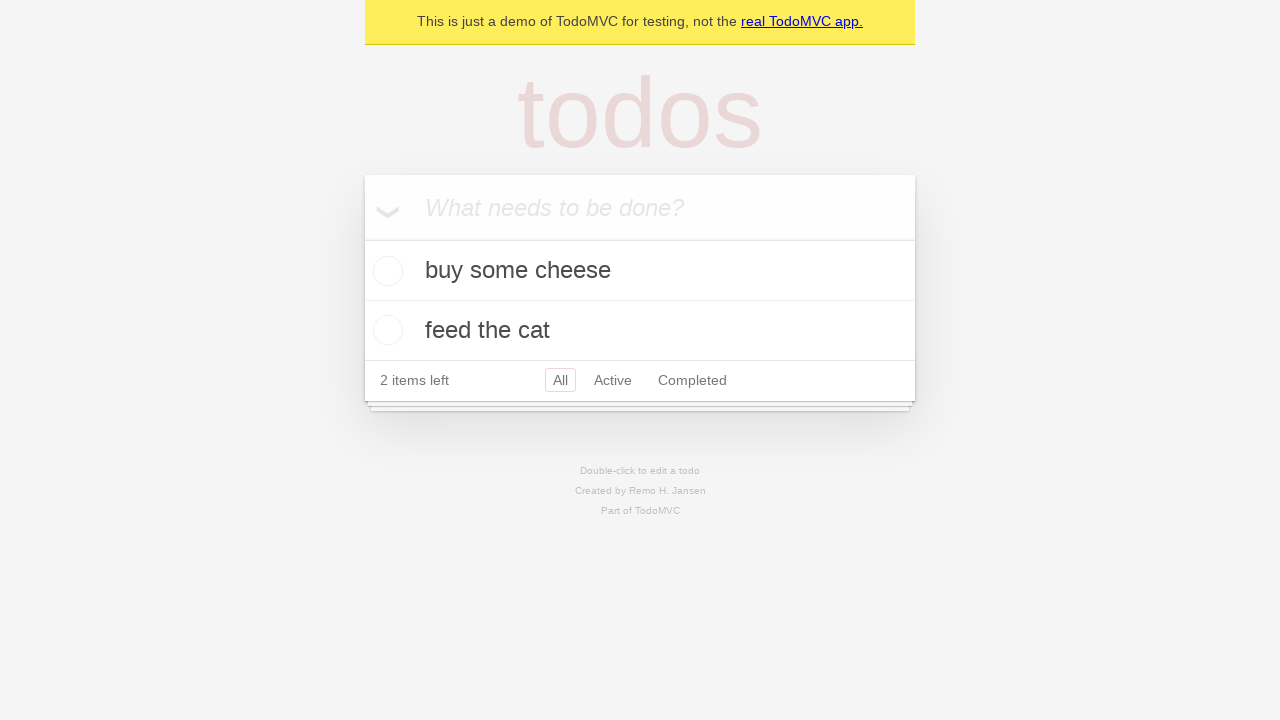

Filled todo input with 'book a doctors appointment' on internal:attr=[placeholder="What needs to be done?"i]
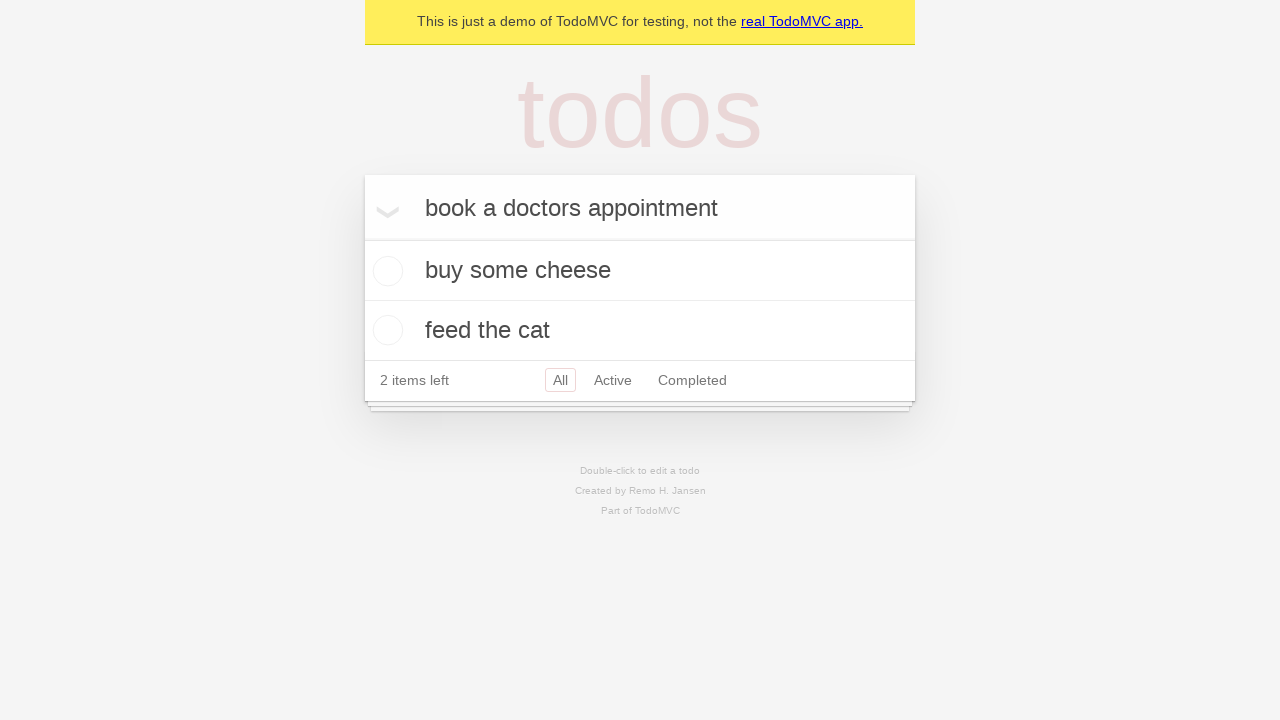

Pressed Enter to create third todo item on internal:attr=[placeholder="What needs to be done?"i]
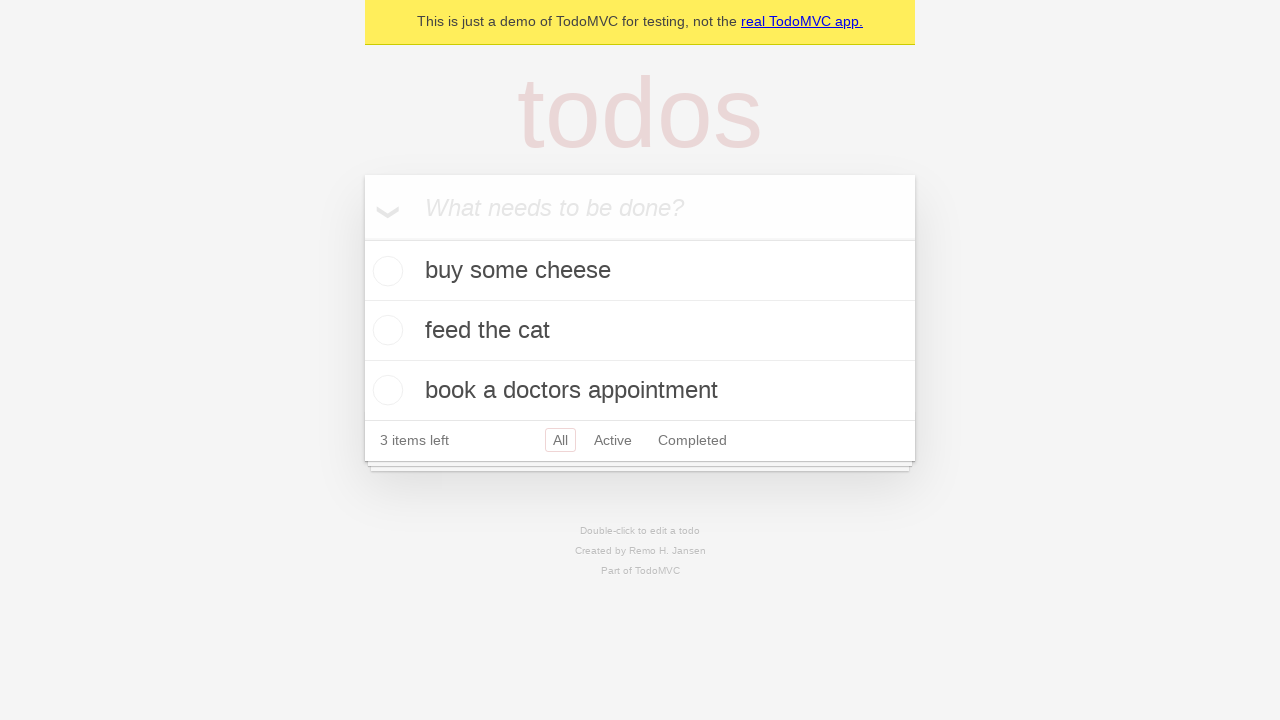

Retrieved all todo items
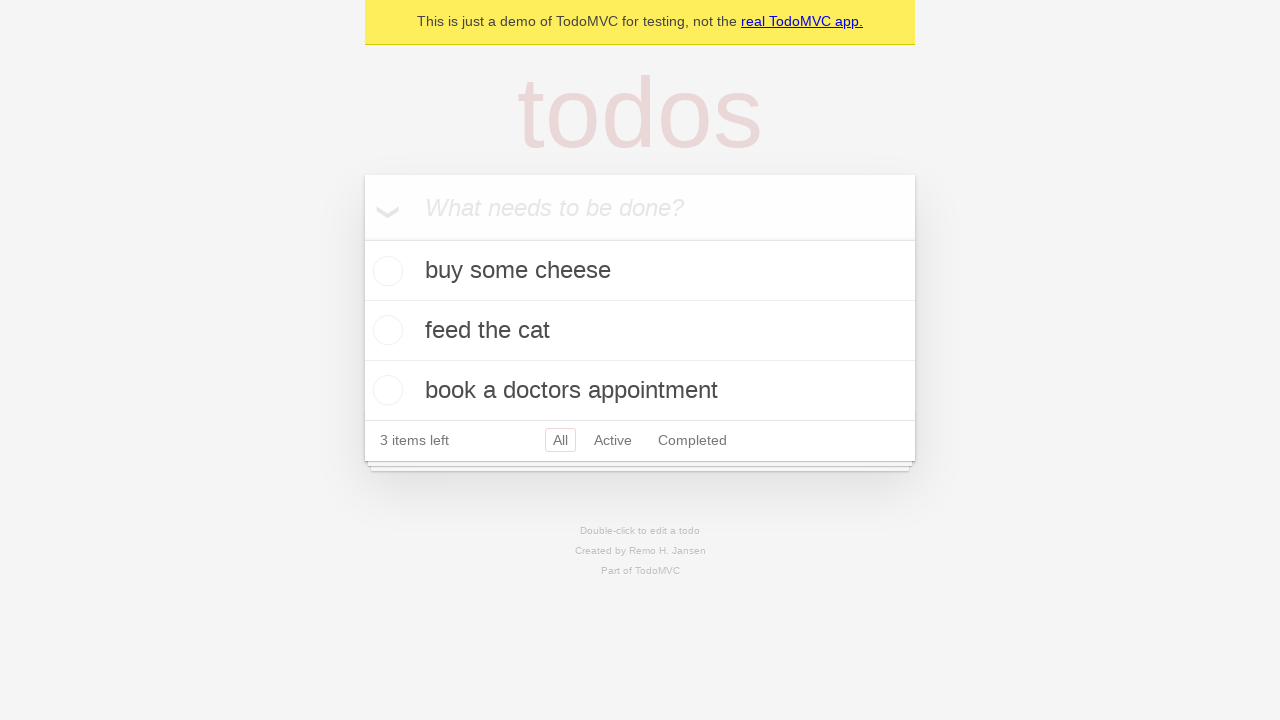

Selected second todo item
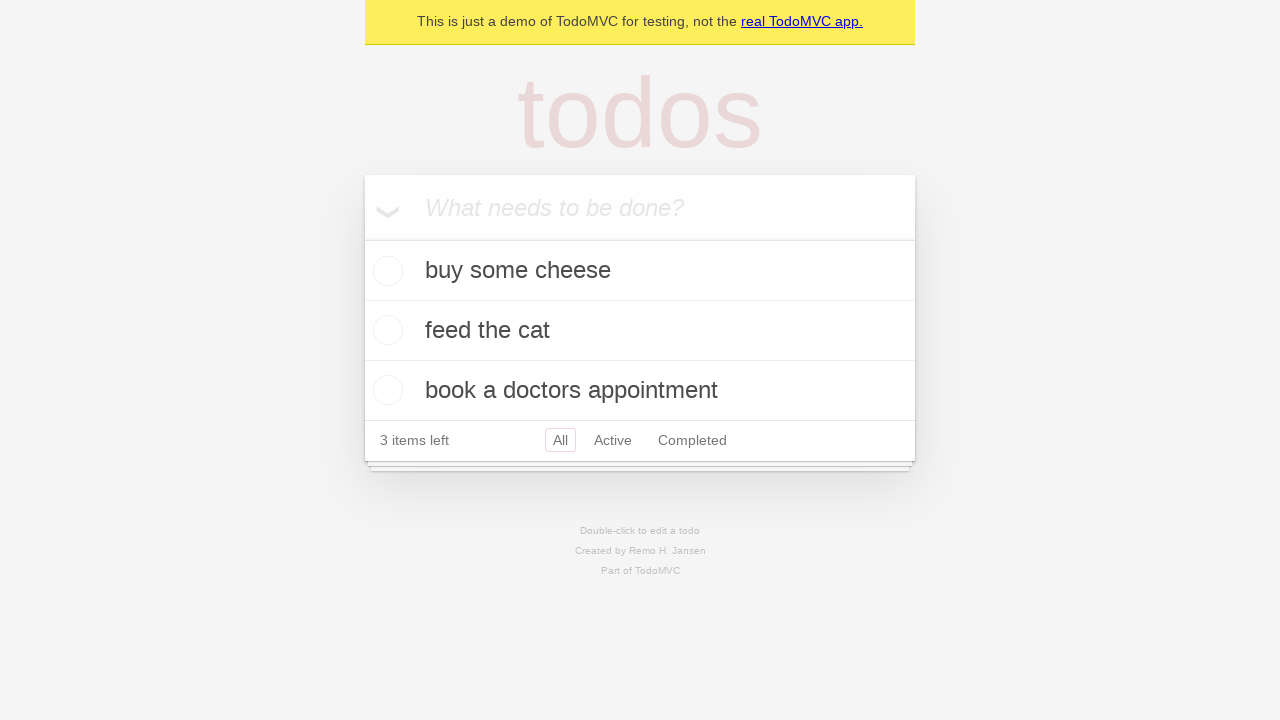

Double-clicked second todo item to enter edit mode at (640, 331) on internal:testid=[data-testid="todo-item"s] >> nth=1
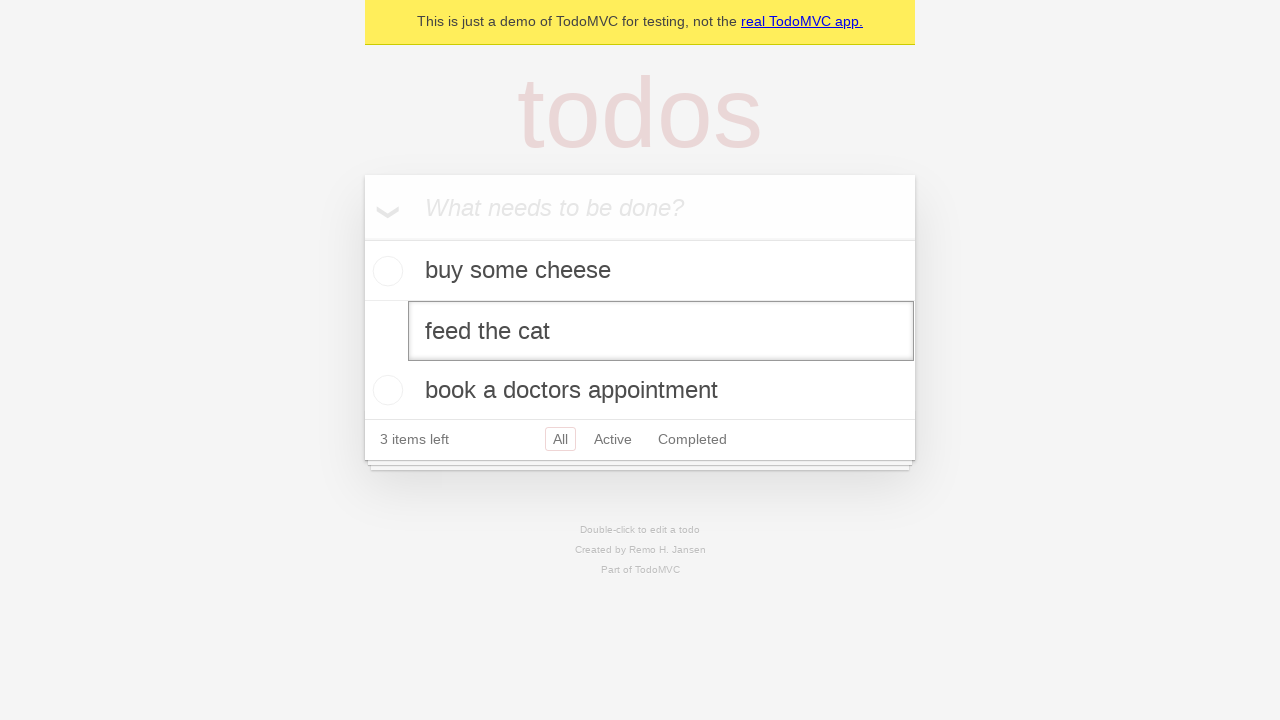

Filled edit field with 'buy some sausages' on internal:testid=[data-testid="todo-item"s] >> nth=1 >> .edit
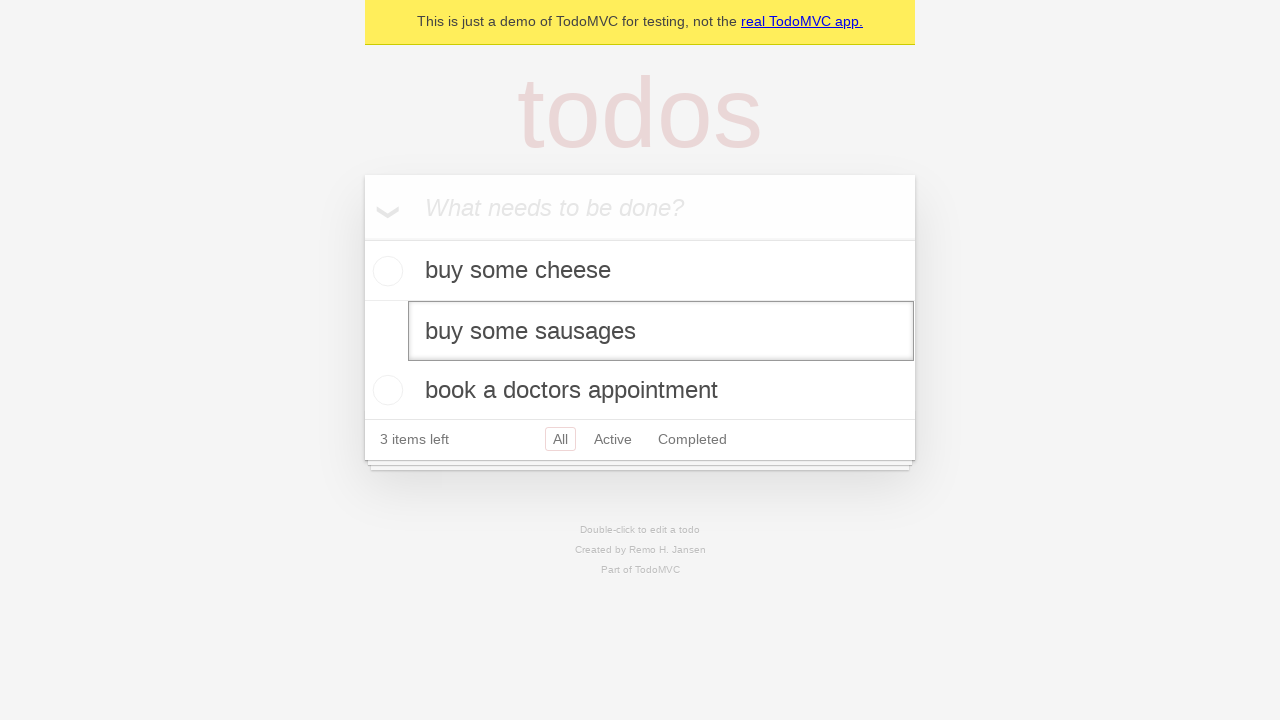

Pressed Enter to save edited todo item on internal:testid=[data-testid="todo-item"s] >> nth=1 >> .edit
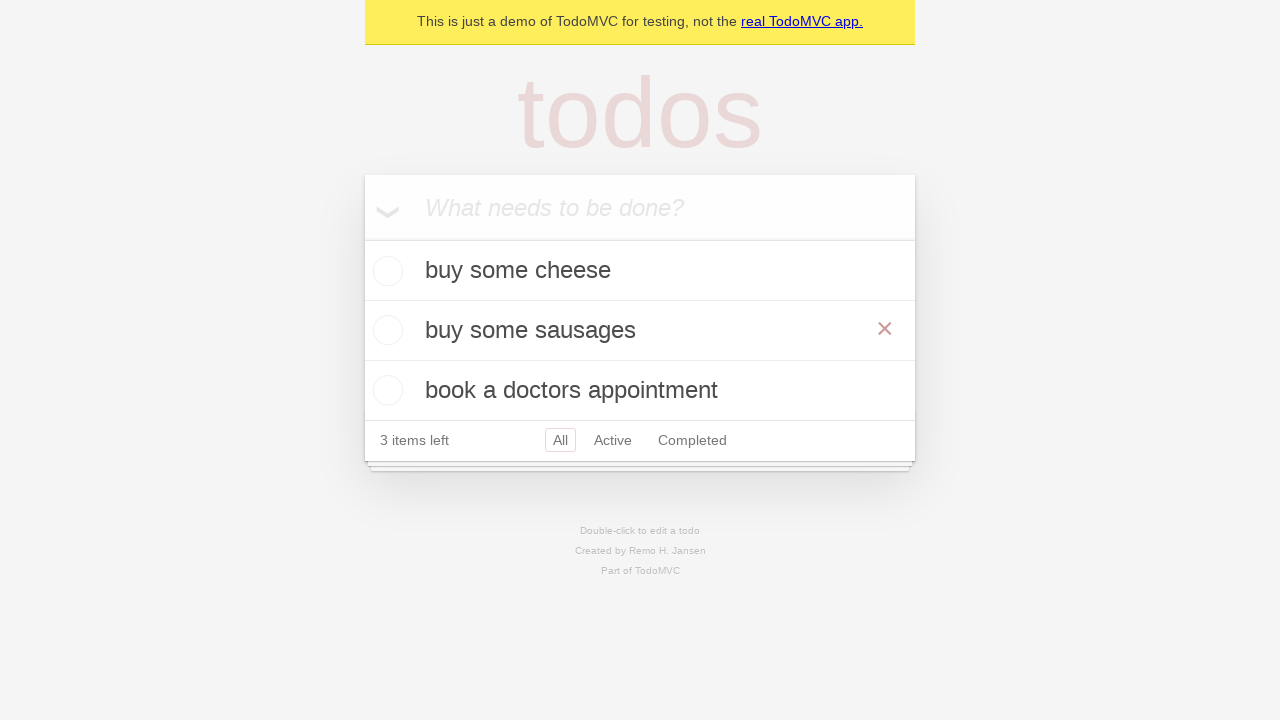

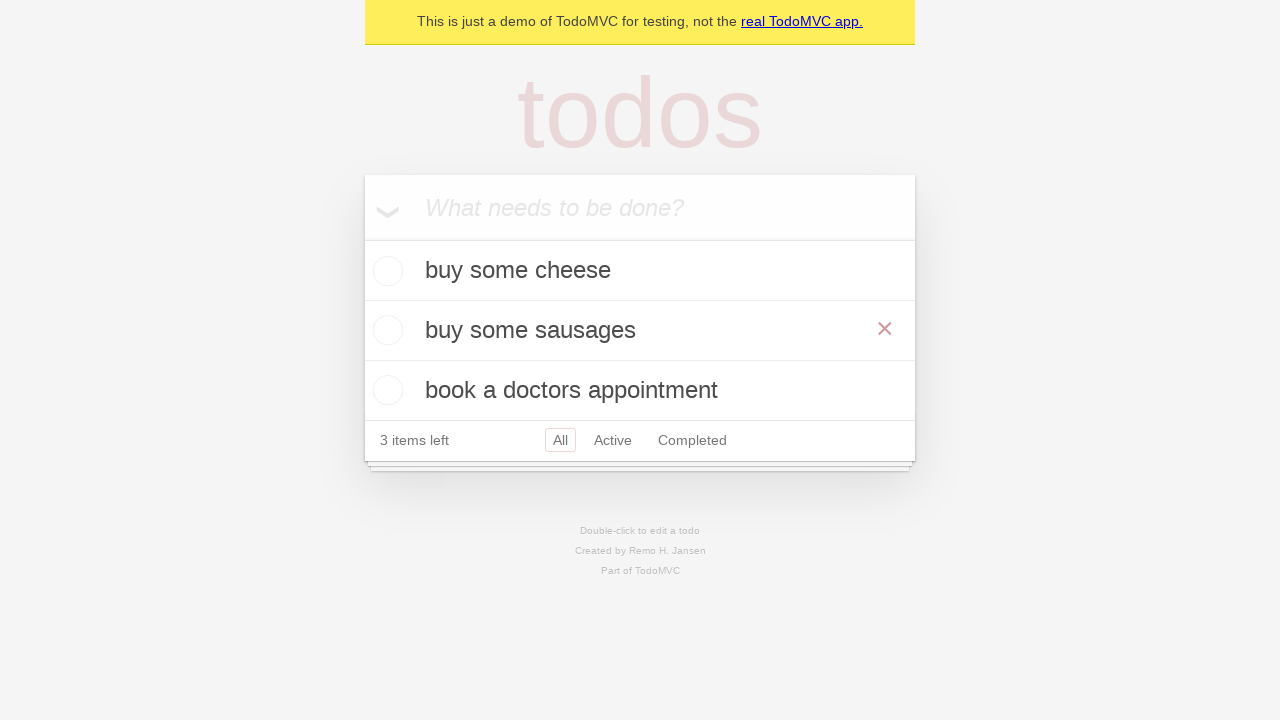